Tests the search functionality on python.org by entering "pycon" in the search box, submitting the search, and verifying that results are displayed.

Starting URL: https://www.python.org

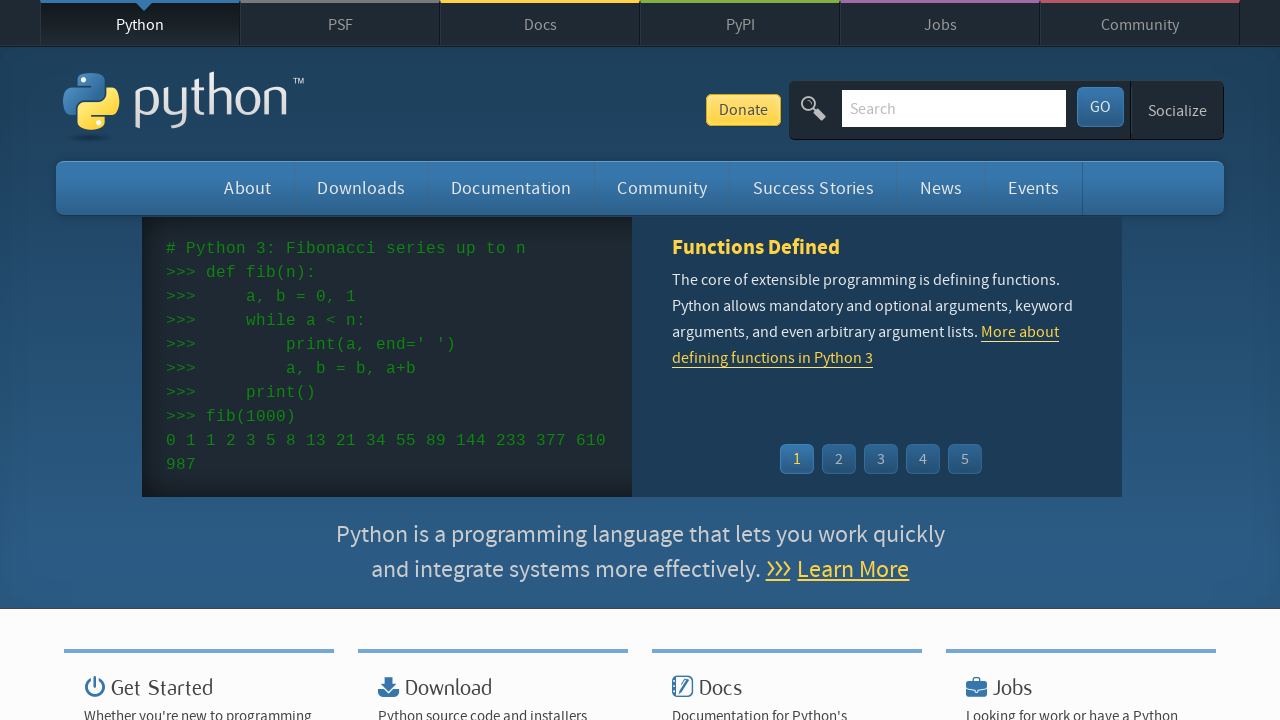

Verified 'Python' is in page title
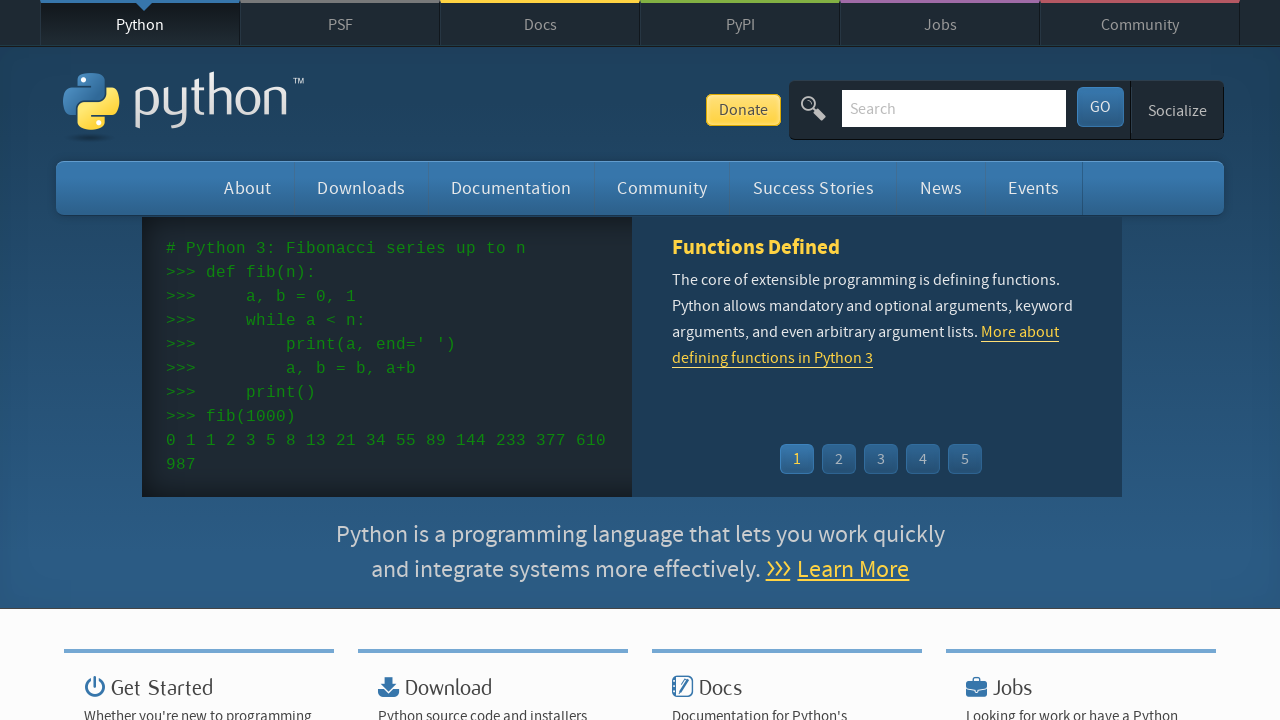

Located search box input element
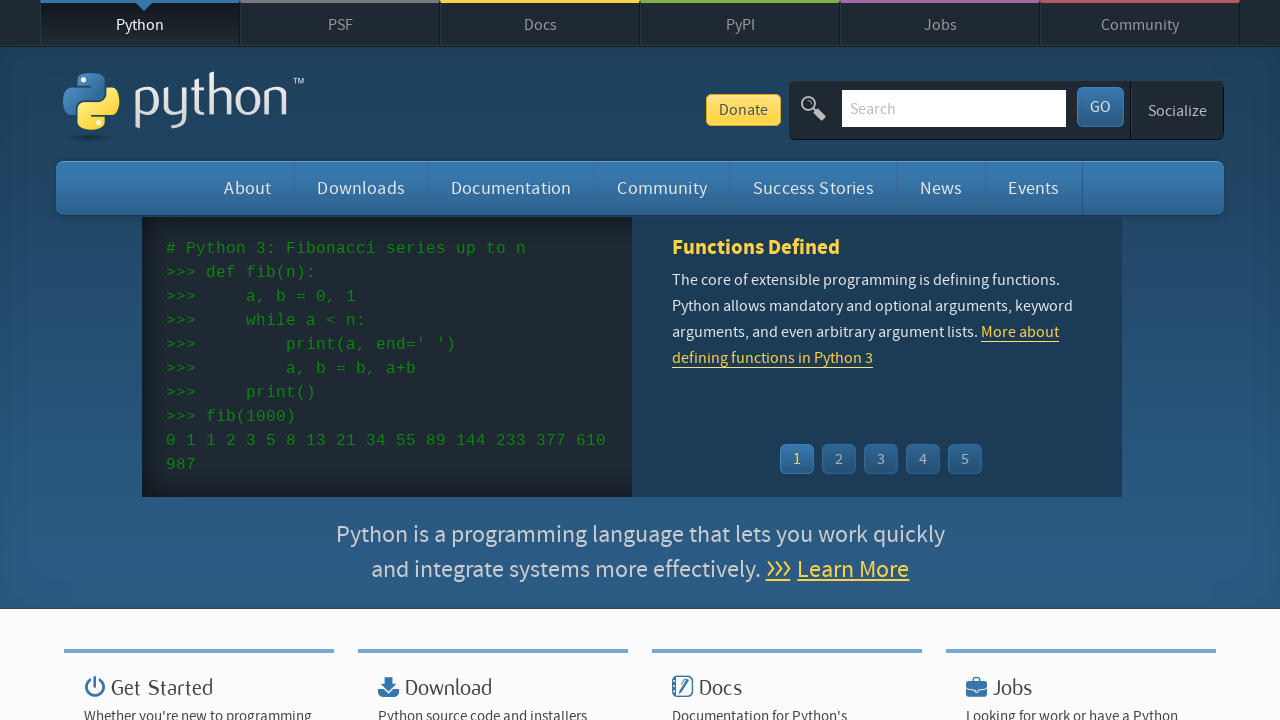

Cleared search box on input[name='q']
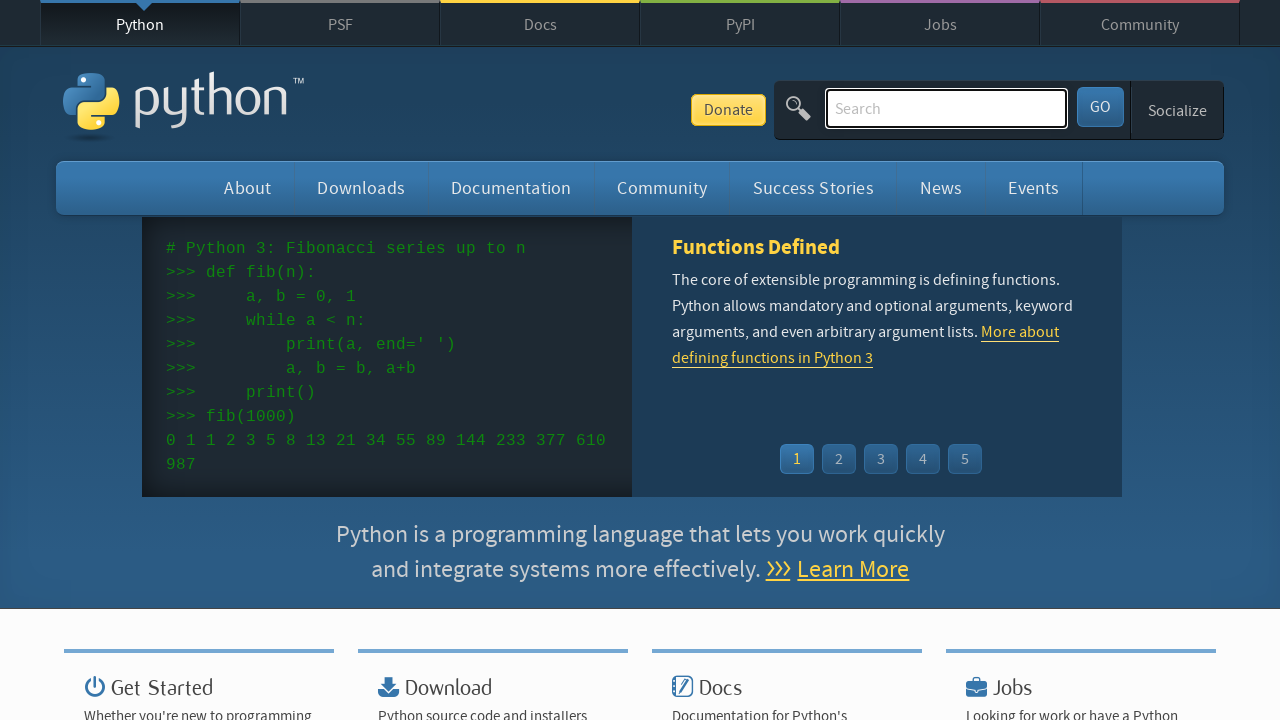

Filled search box with 'pycon' on input[name='q']
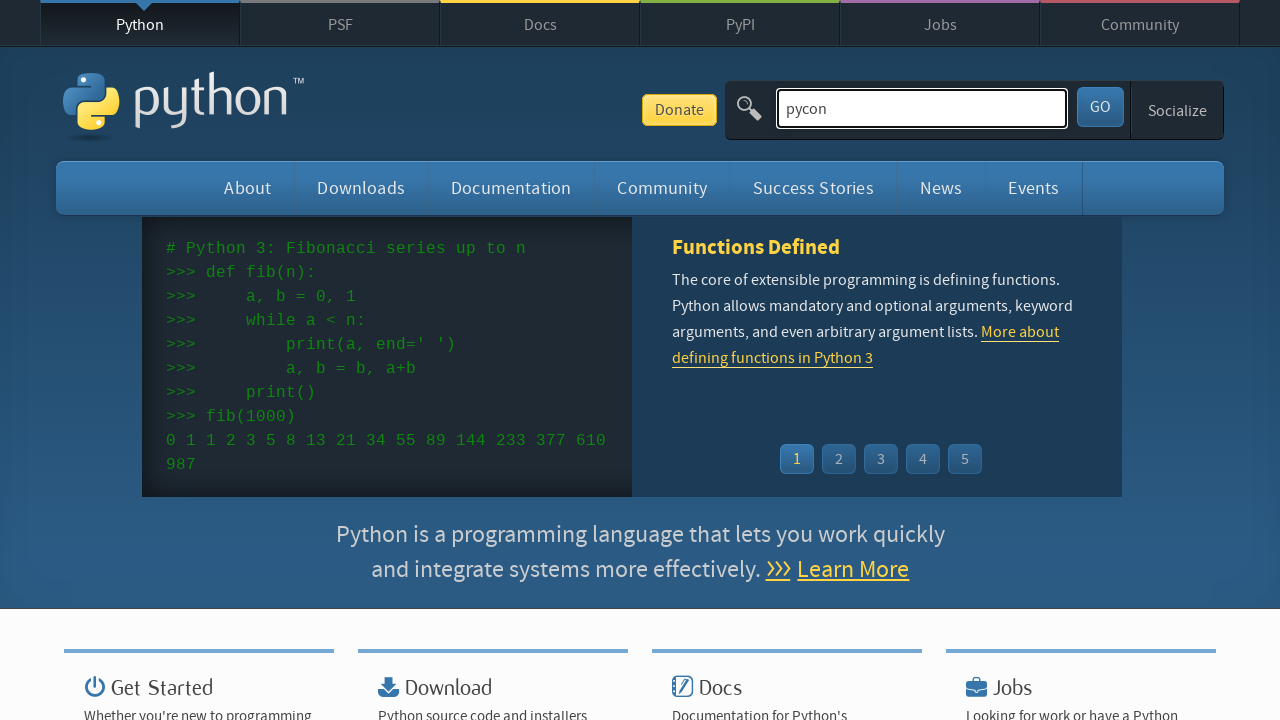

Pressed Enter to submit search on input[name='q']
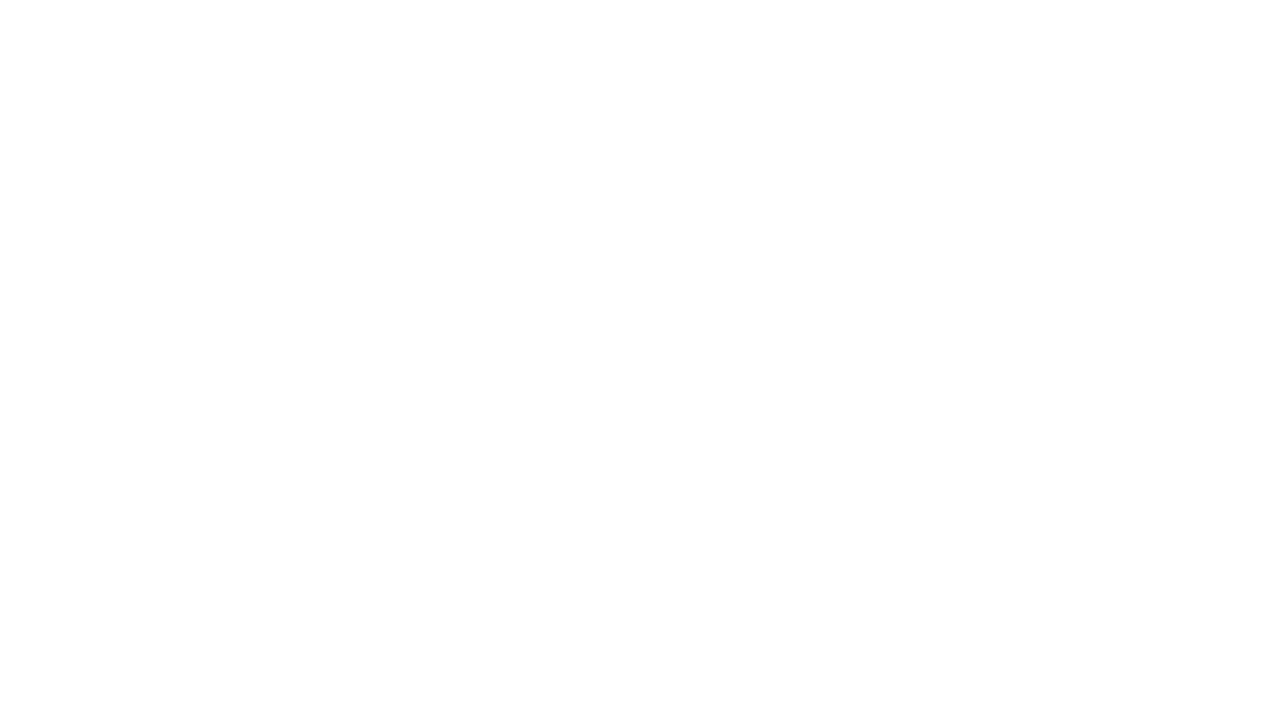

Waited for network idle state to complete
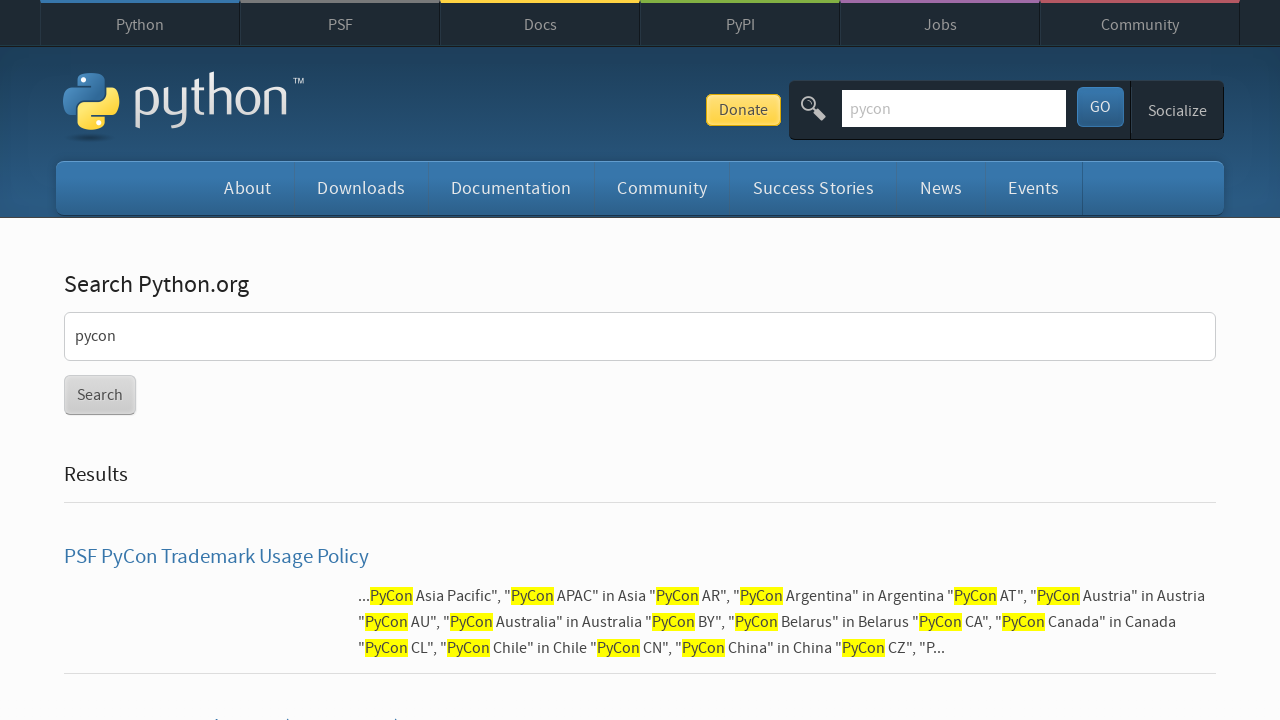

Verified search results are displayed (no 'No results found' message)
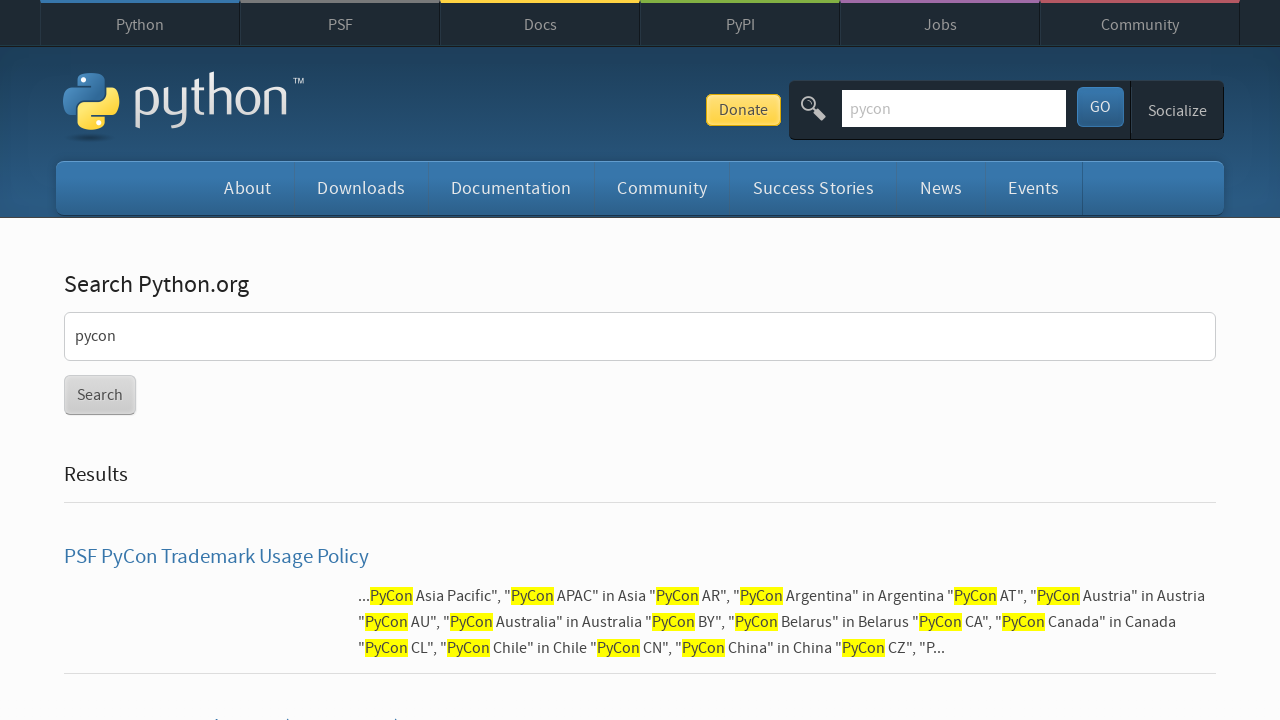

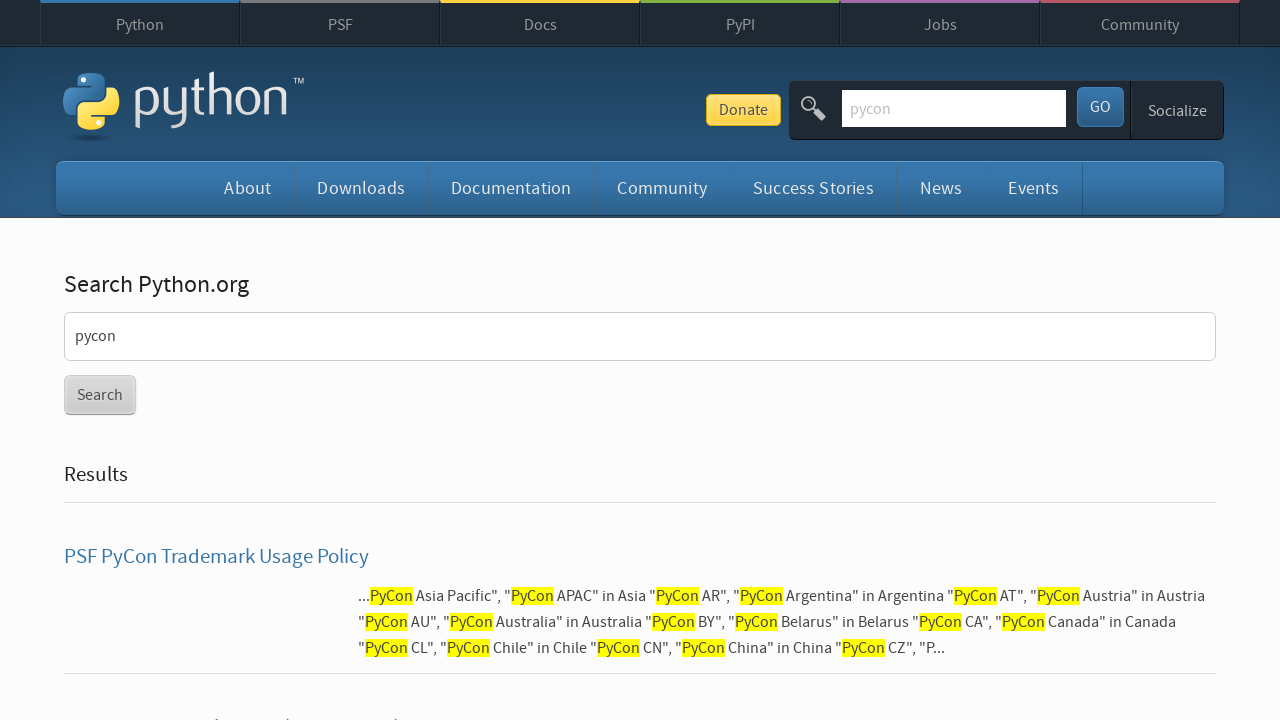